Tests basic navigation by navigating to the same page twice with slightly different URL formats (with and without trailing slash)

Starting URL: https://material.playwrightvn.com

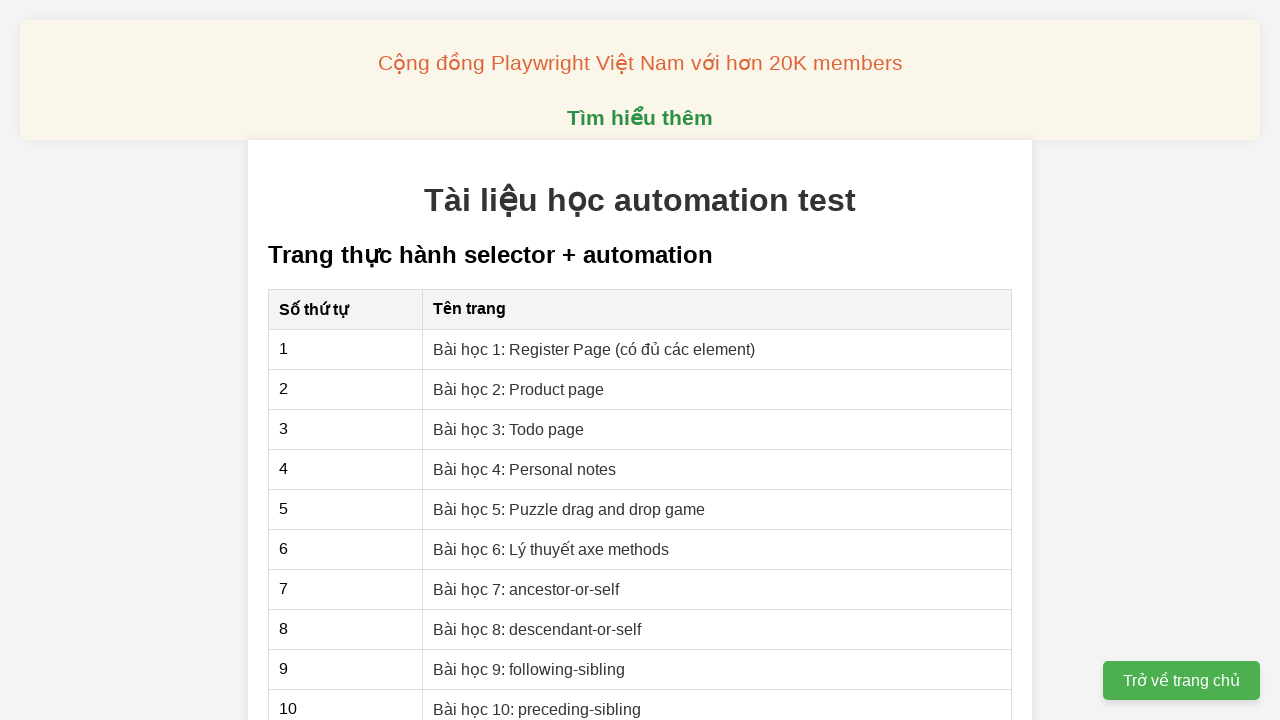

Navigated to https://material.playwrightvn.com/ with trailing slash
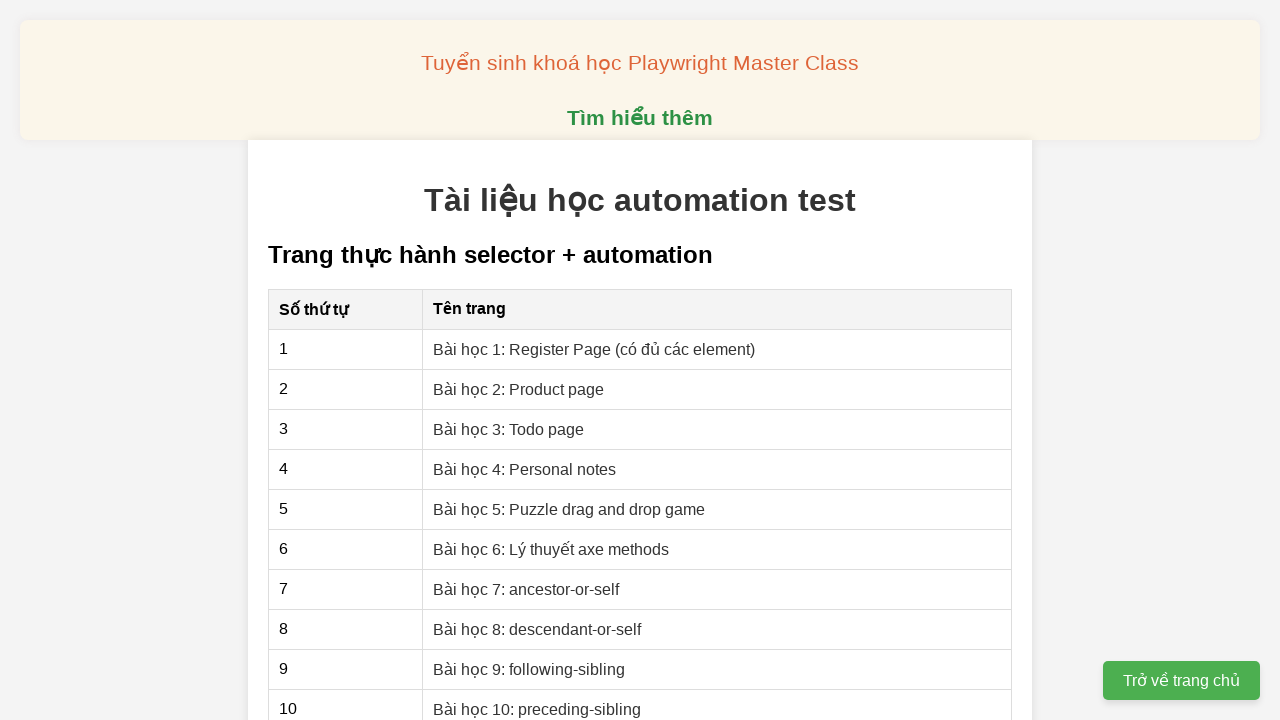

Navigated to https://material.playwrightvn.com without trailing slash
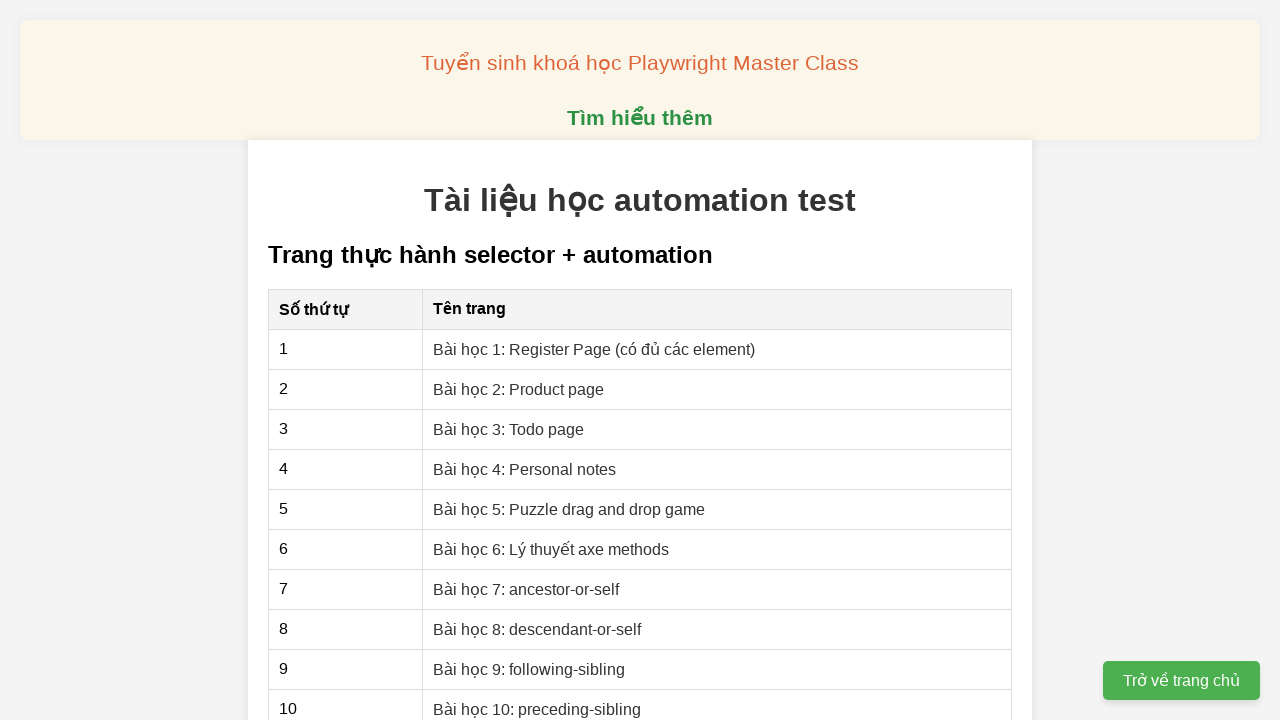

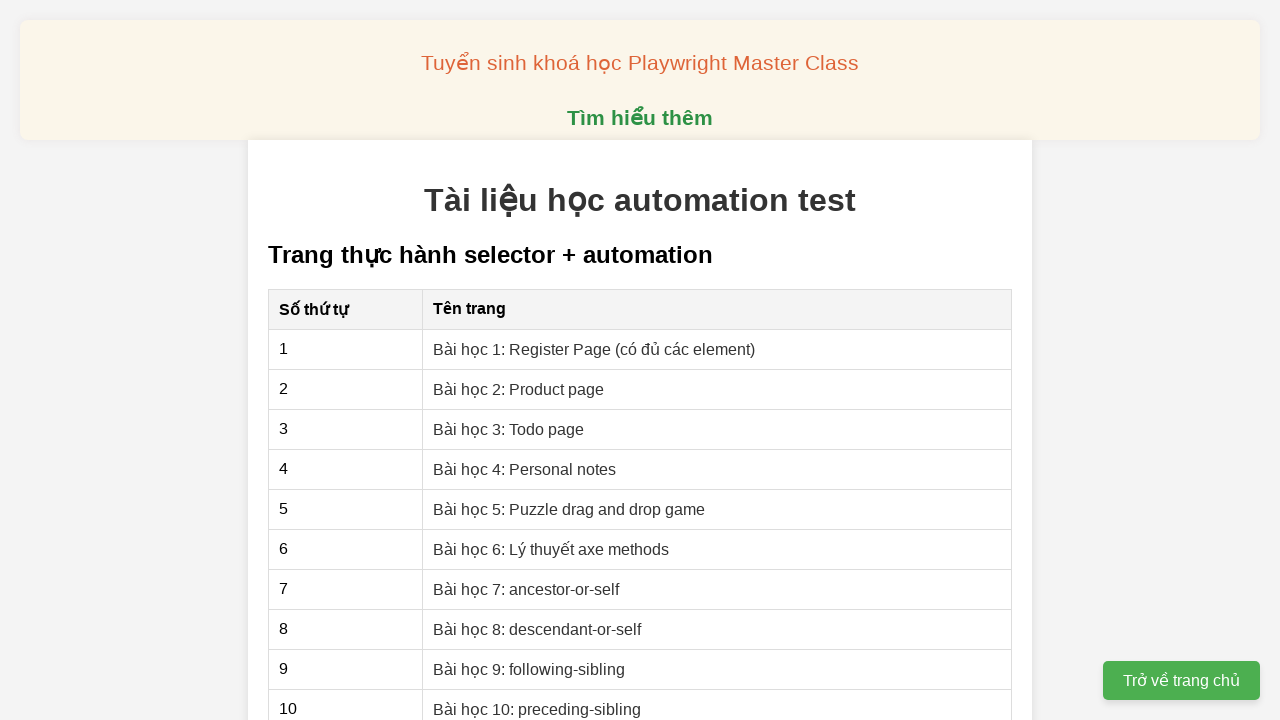